Tests editing a contact by first adding a contact, navigating to the contacts page, clicking edit, modifying the name, and verifying the changes are saved.

Starting URL: https://projeto2-seven-sandy.vercel.app/index.html

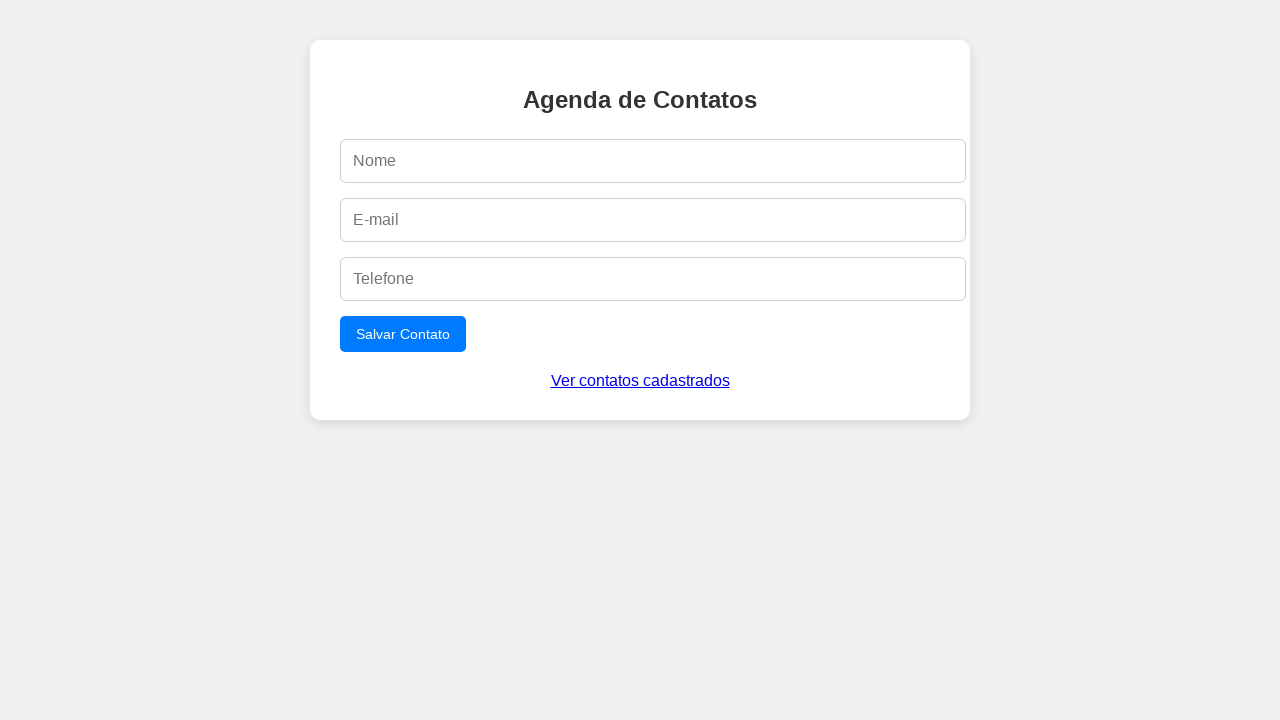

Filled name field with 'Fernanda' on #name
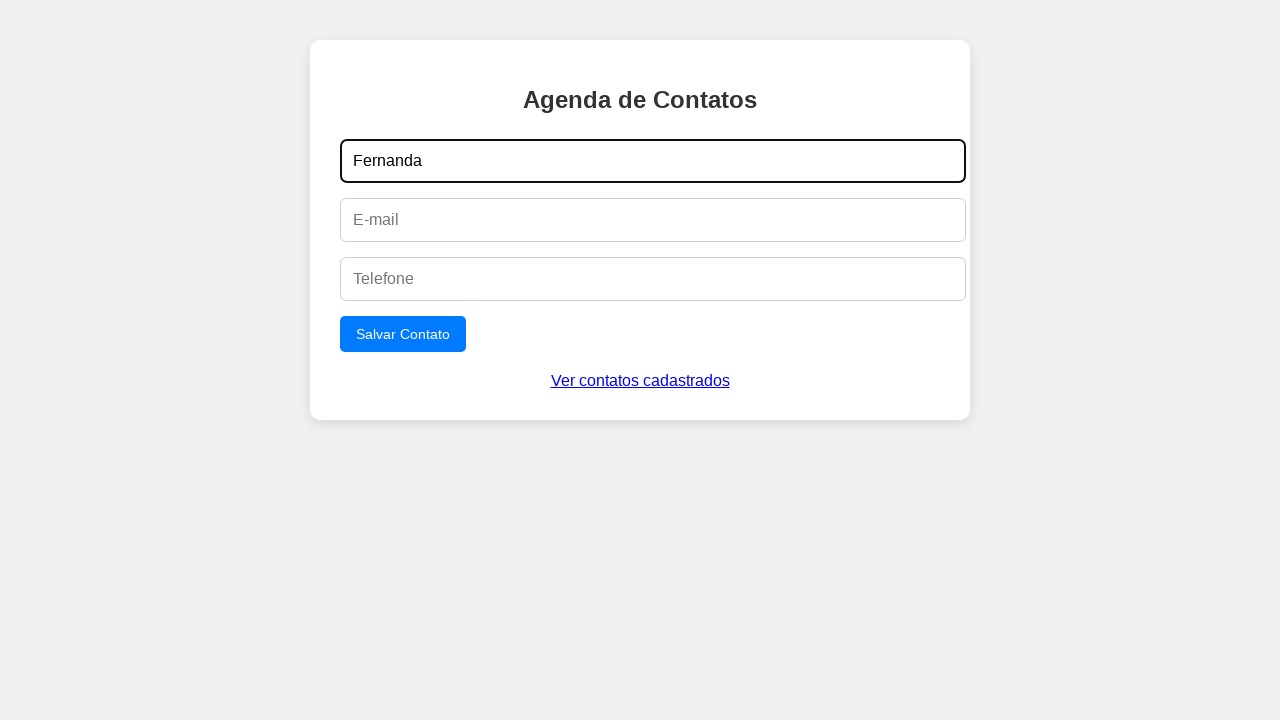

Filled email field with 'fernanda@example.com' on #email
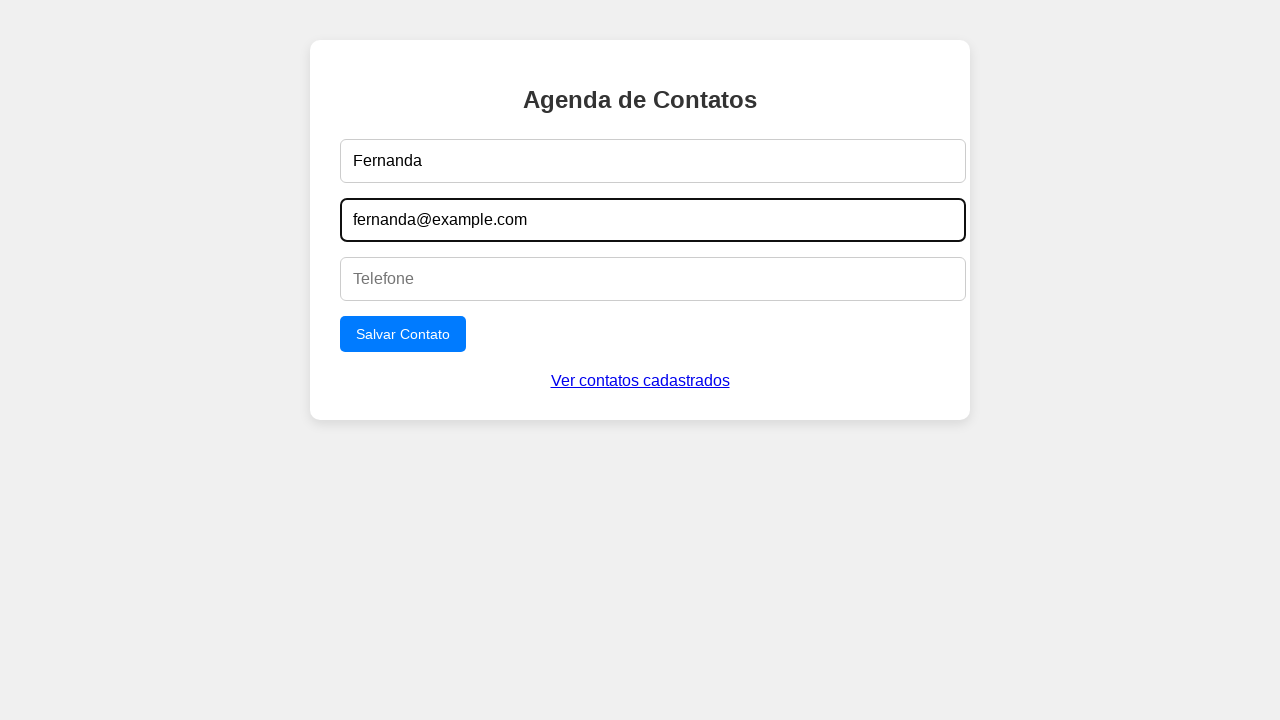

Filled phone field with '11923456789' on #phone
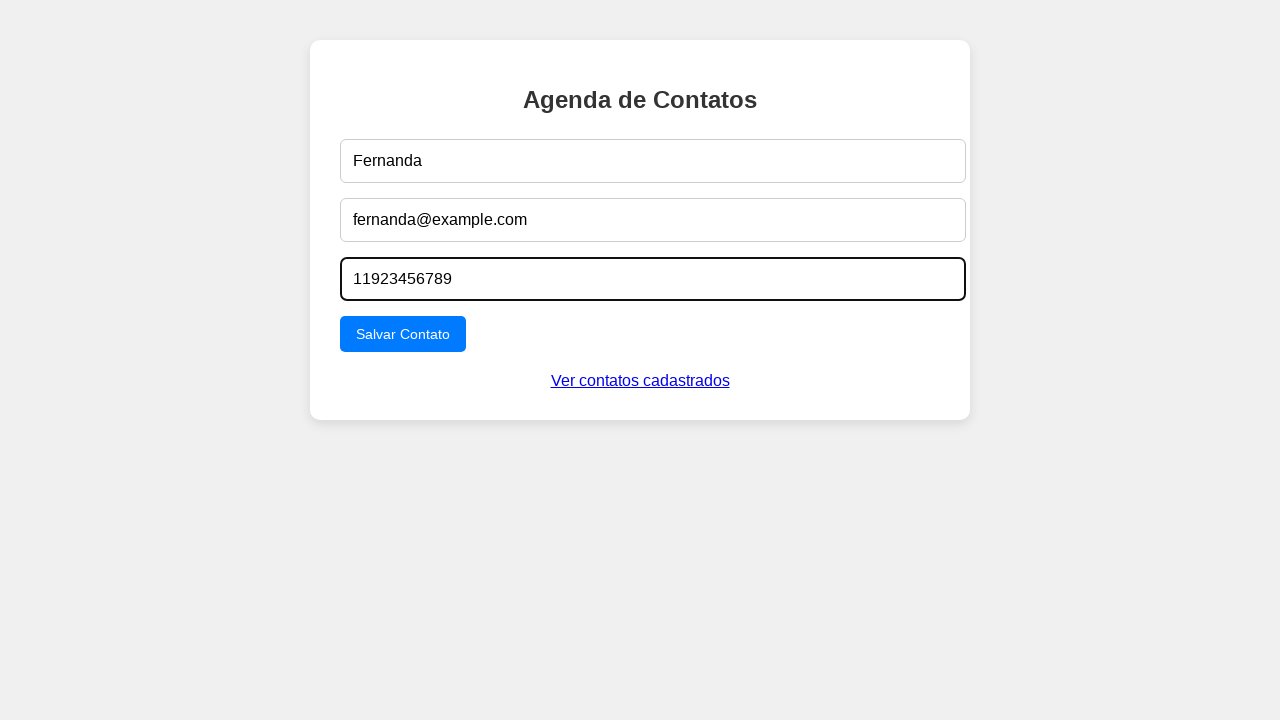

Clicked submit button to add contact at (403, 334) on form button[type=submit]
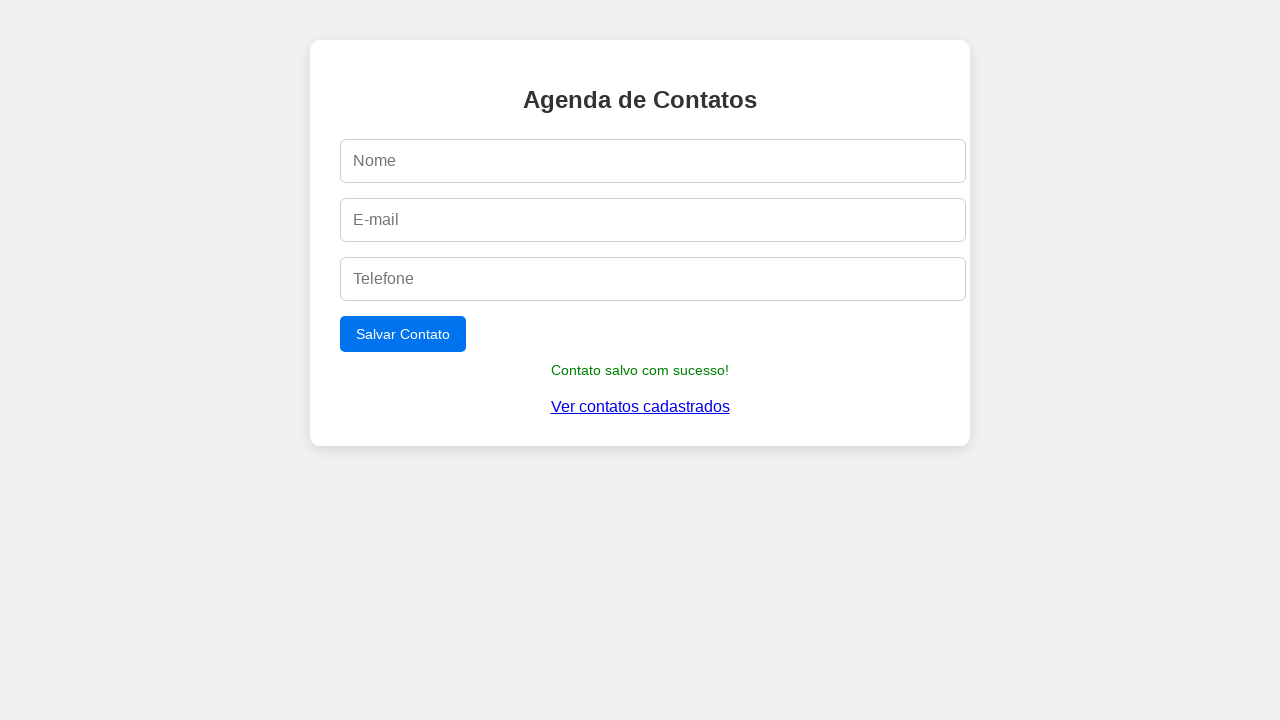

Clicked 'Ver contatos cadastrados' link at (640, 407) on text=Ver contatos cadastrados
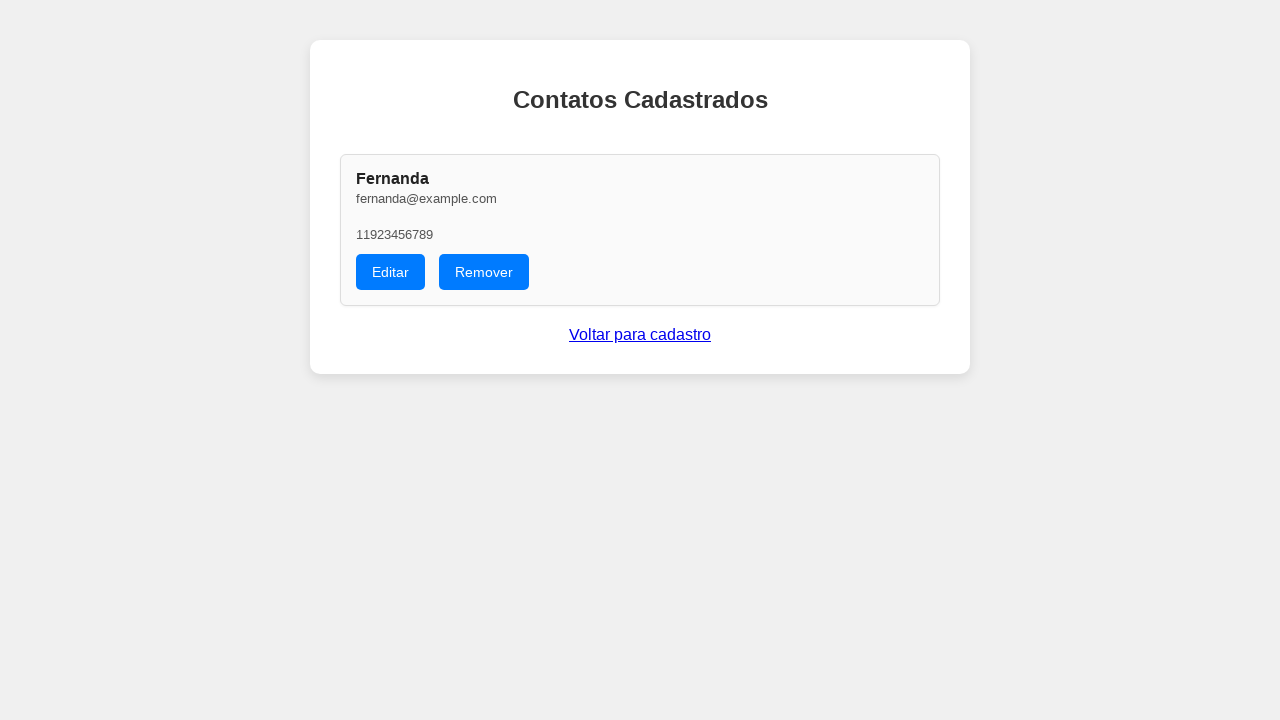

Navigated to contacts page (contatos.html)
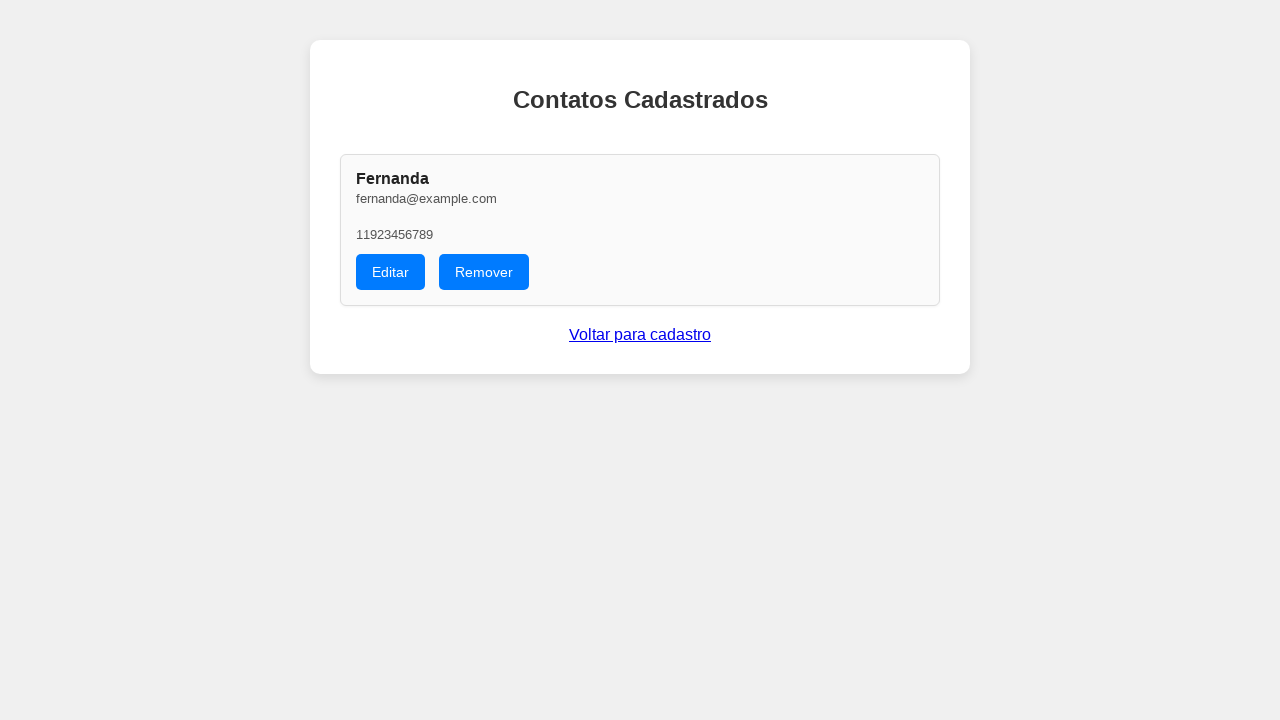

Clicked 'Editar' button on contact at (390, 272) on button:has-text('Editar')
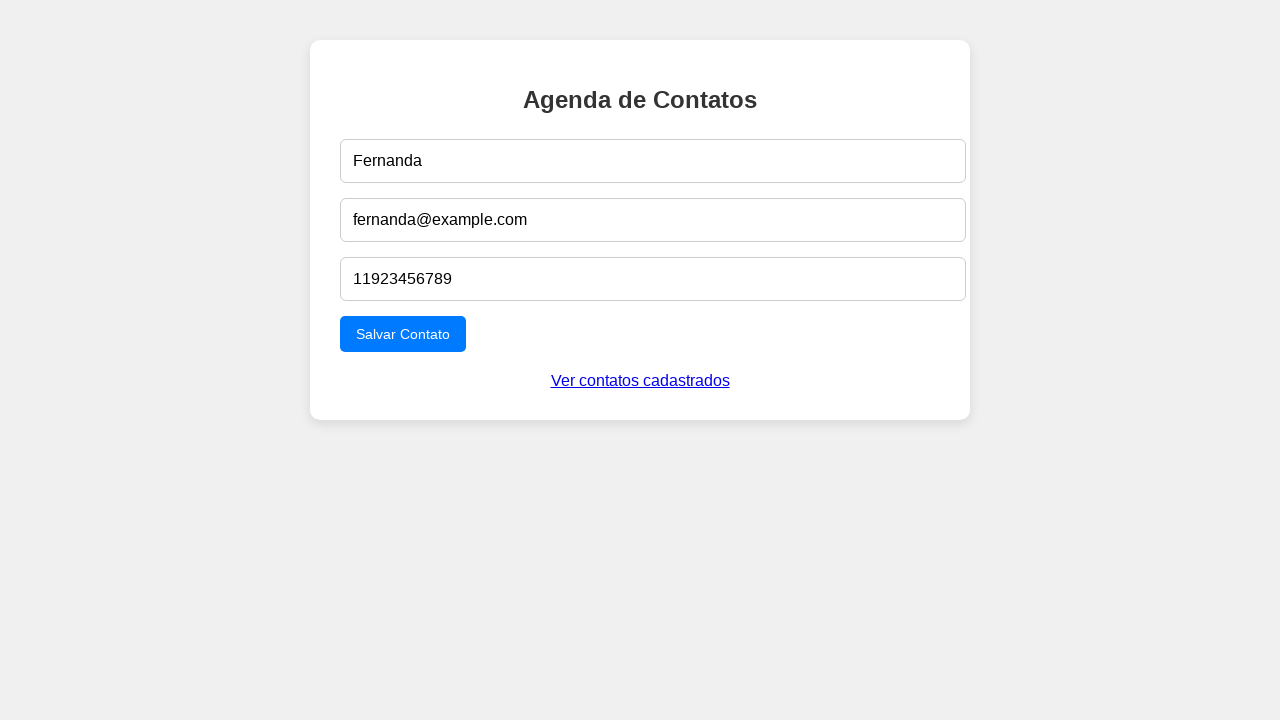

Navigated back to index page (index.html)
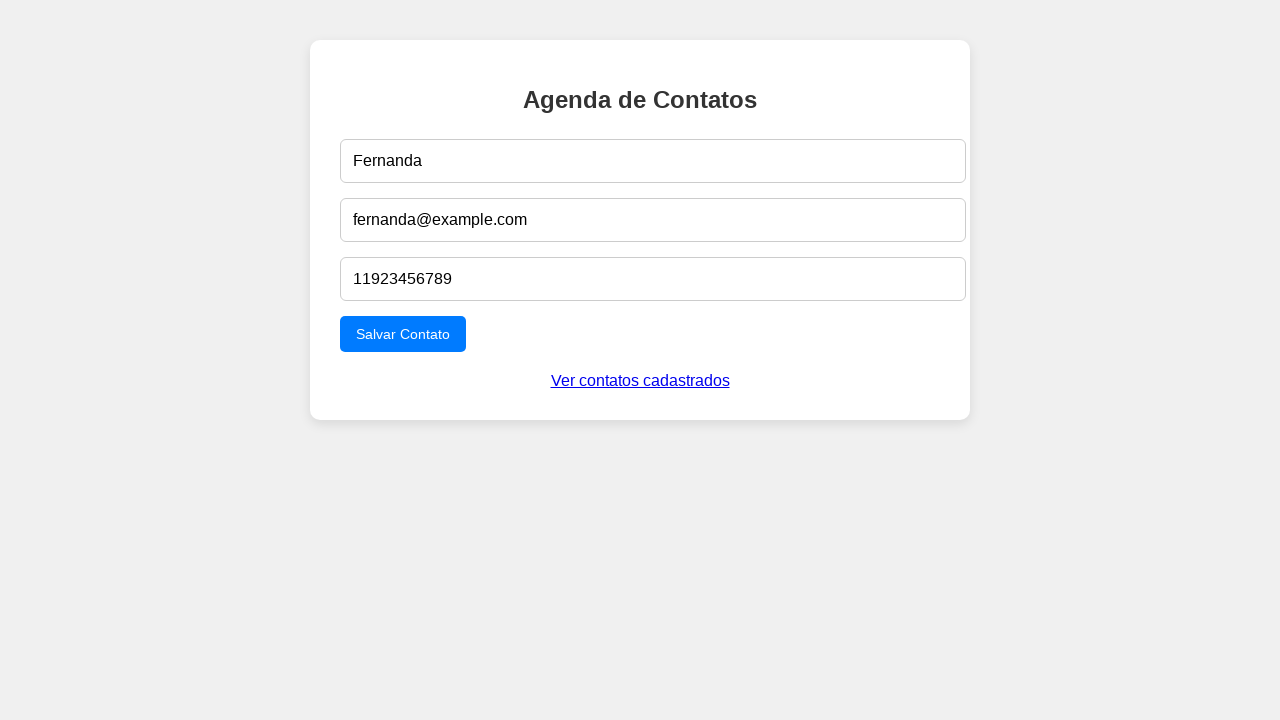

Verified name field contains 'Fernanda'
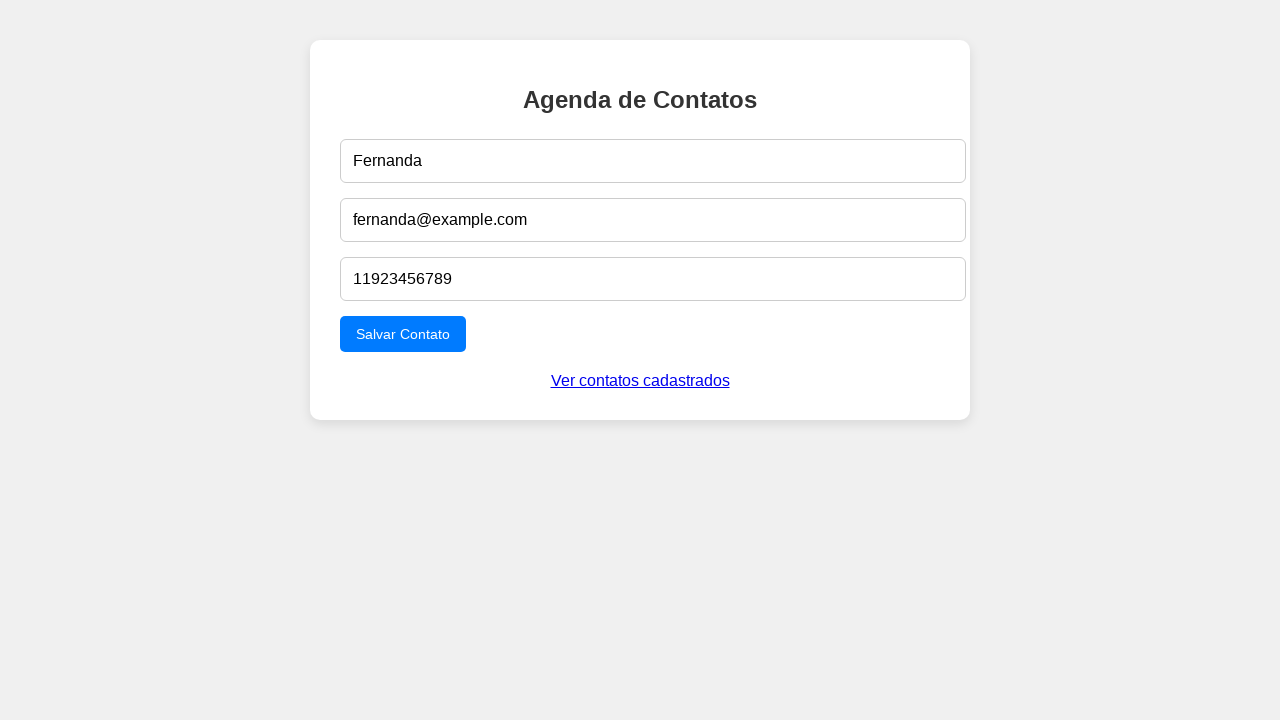

Verified email field contains 'fernanda@example.com'
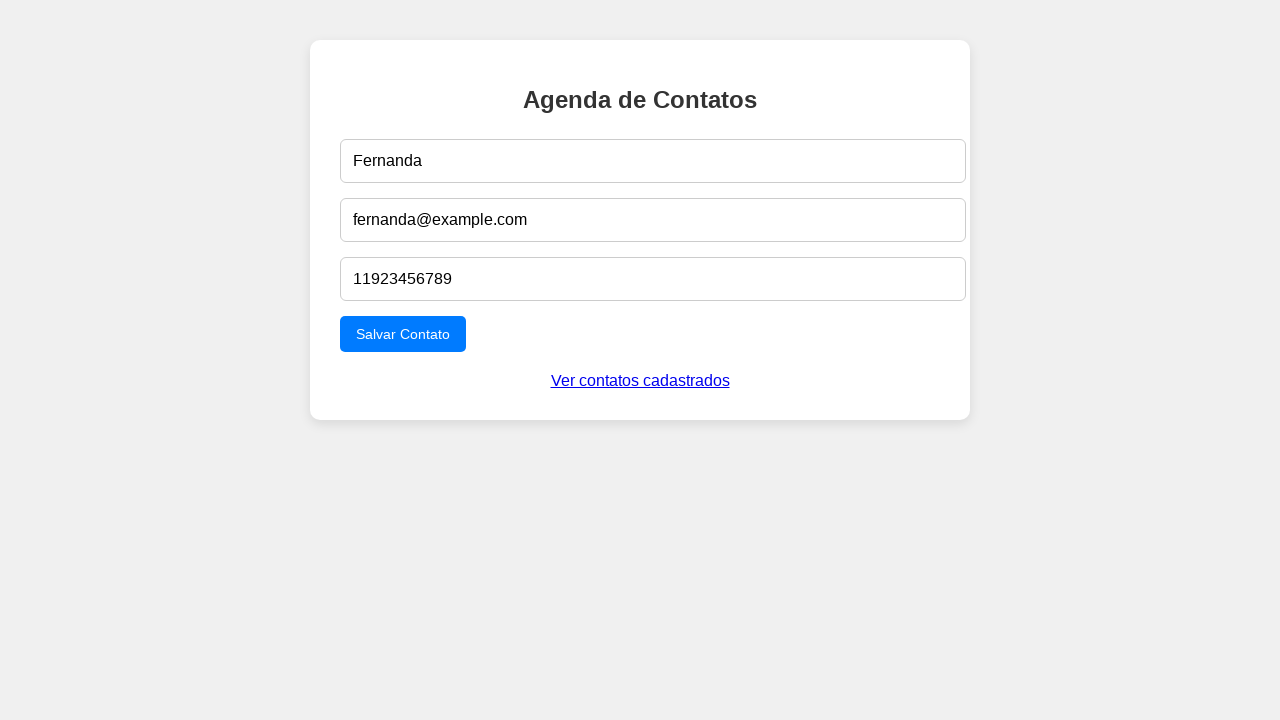

Verified phone field contains '11923456789'
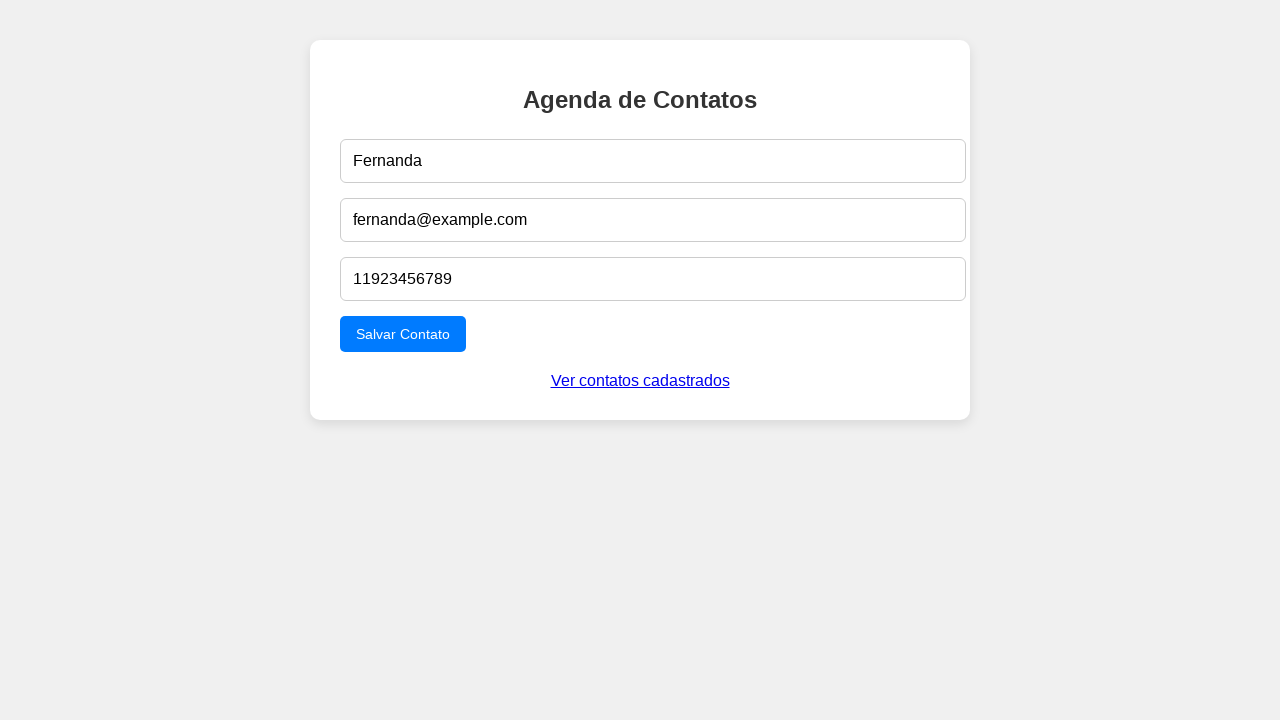

Filled name field with 'Fernanda Editada' on #name
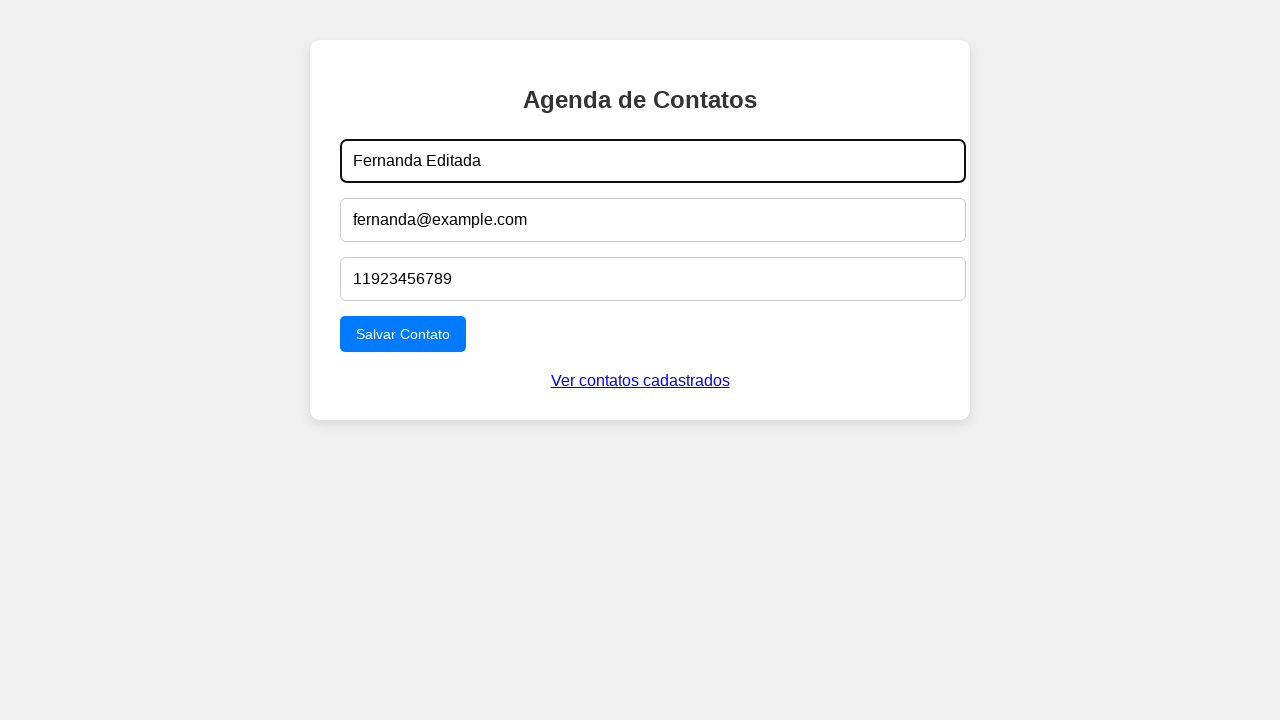

Clicked submit button to save edited contact at (403, 334) on form button[type=submit]
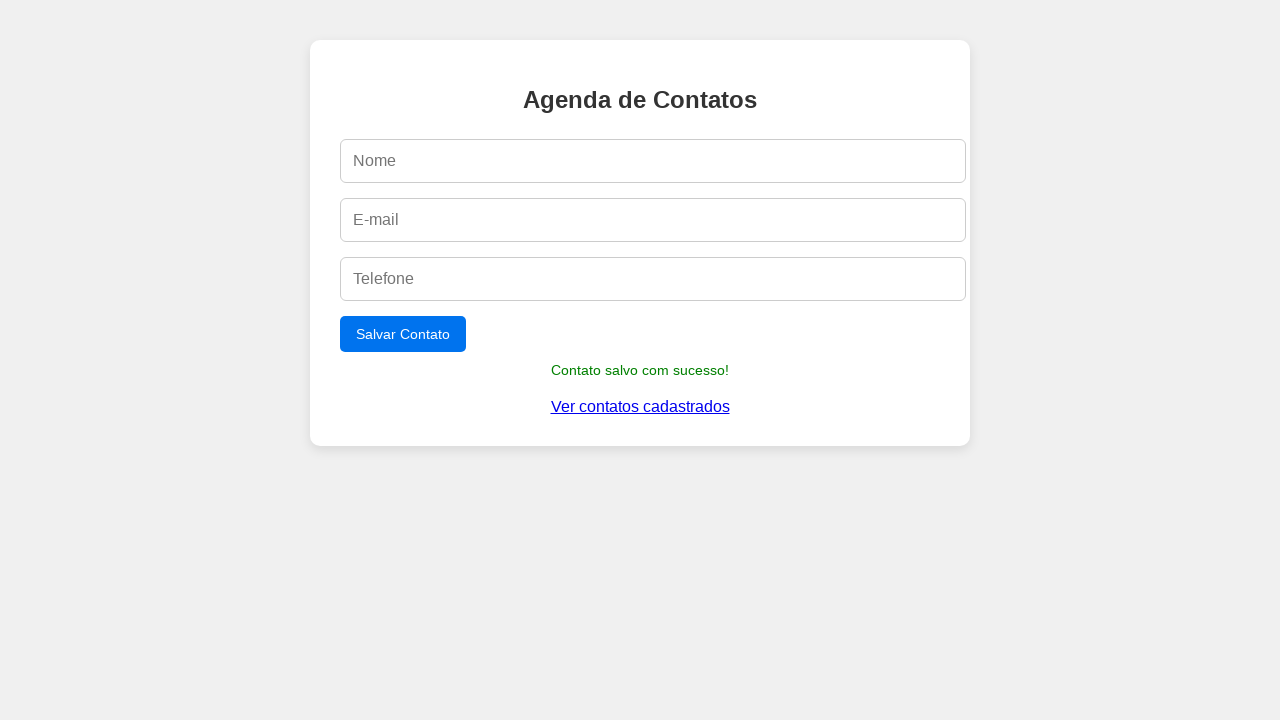

Success message appeared: 'Contato salvo com sucesso!'
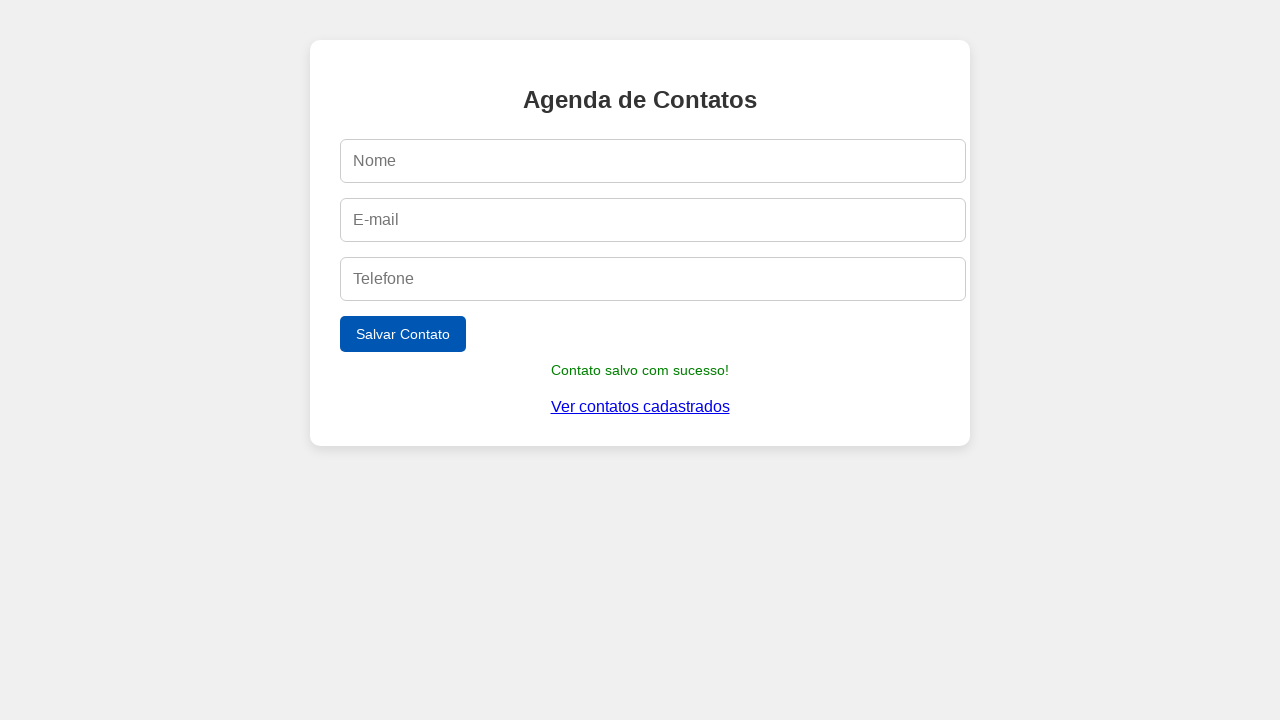

Clicked 'Ver contatos cadastrados' link to verify changes at (640, 407) on text=Ver contatos cadastrados
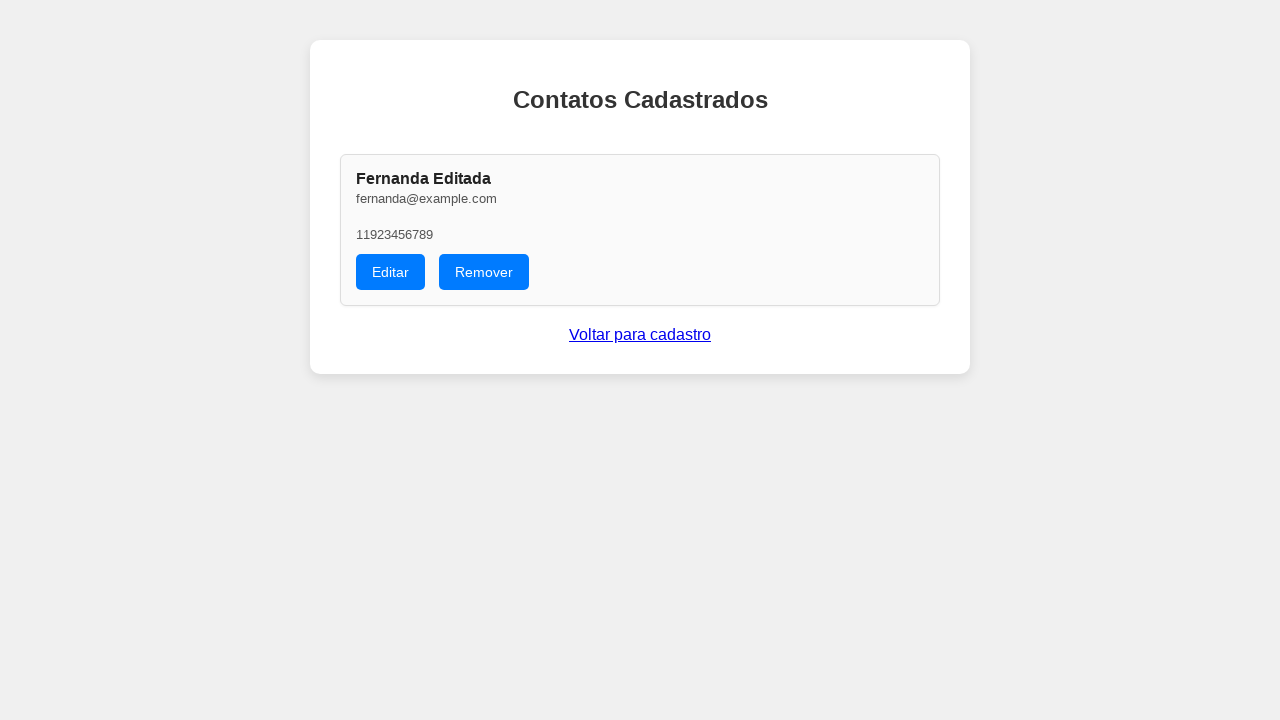

Navigated to contacts page to verify updated contact
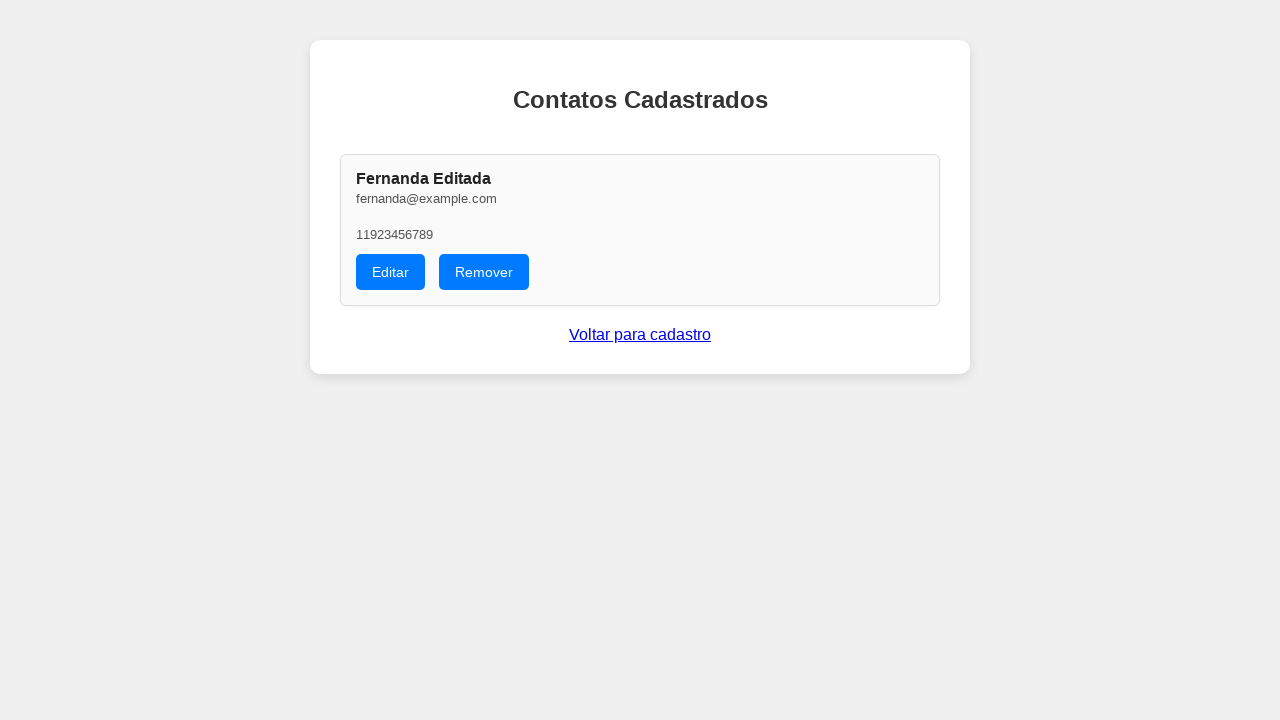

Verified contact name was updated to 'Fernanda Editada'
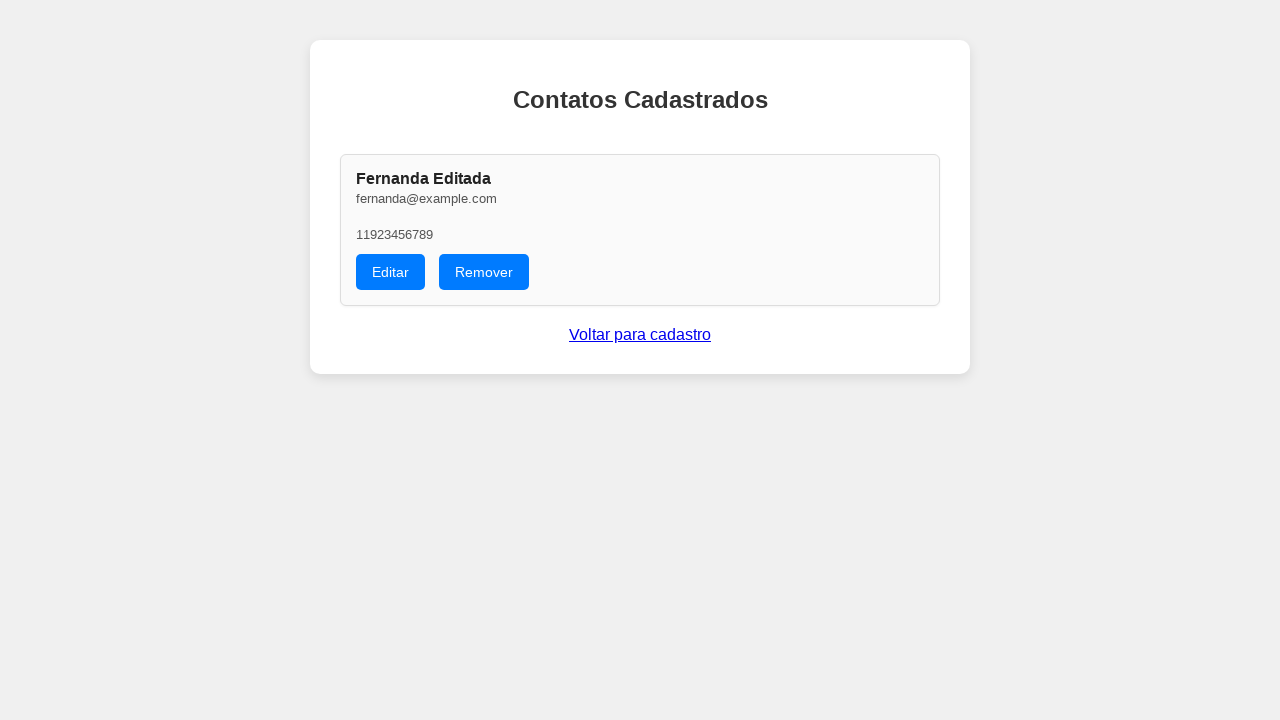

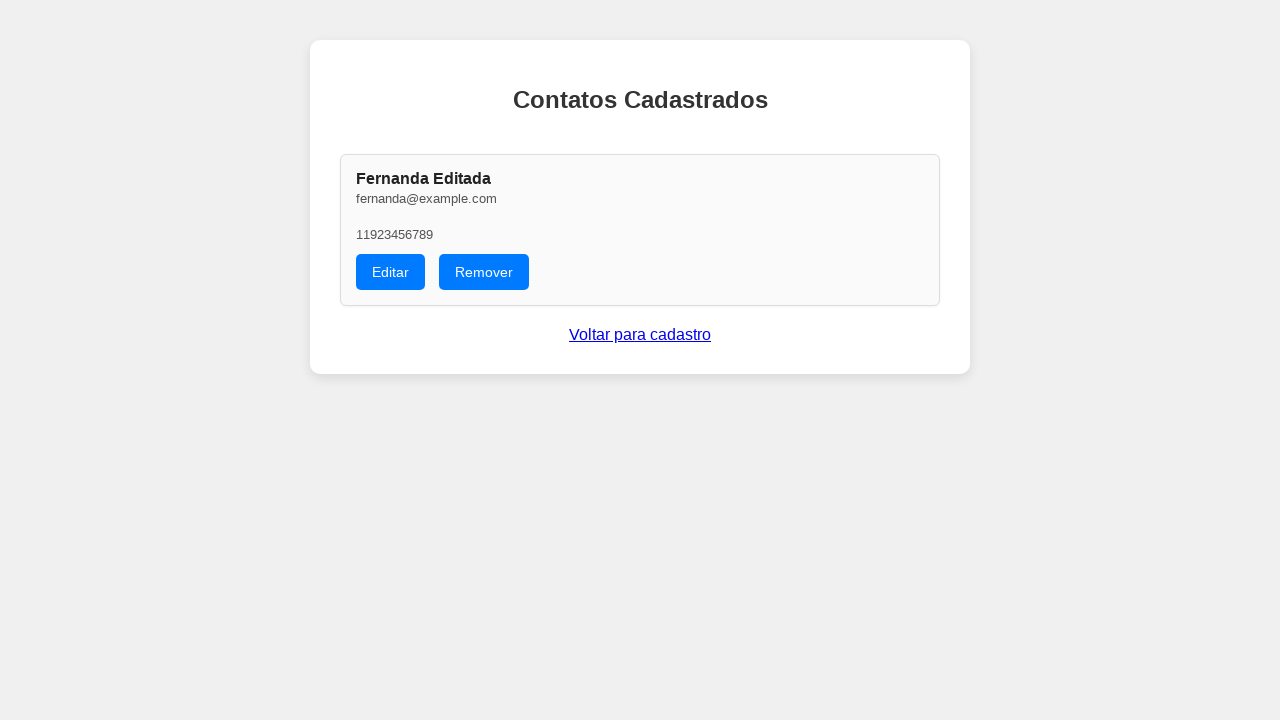